Navigates to the Automation Panda blog and clicks on a menu item, then verifies content loads on the resulting page

Starting URL: https://www.automationpanda.com/

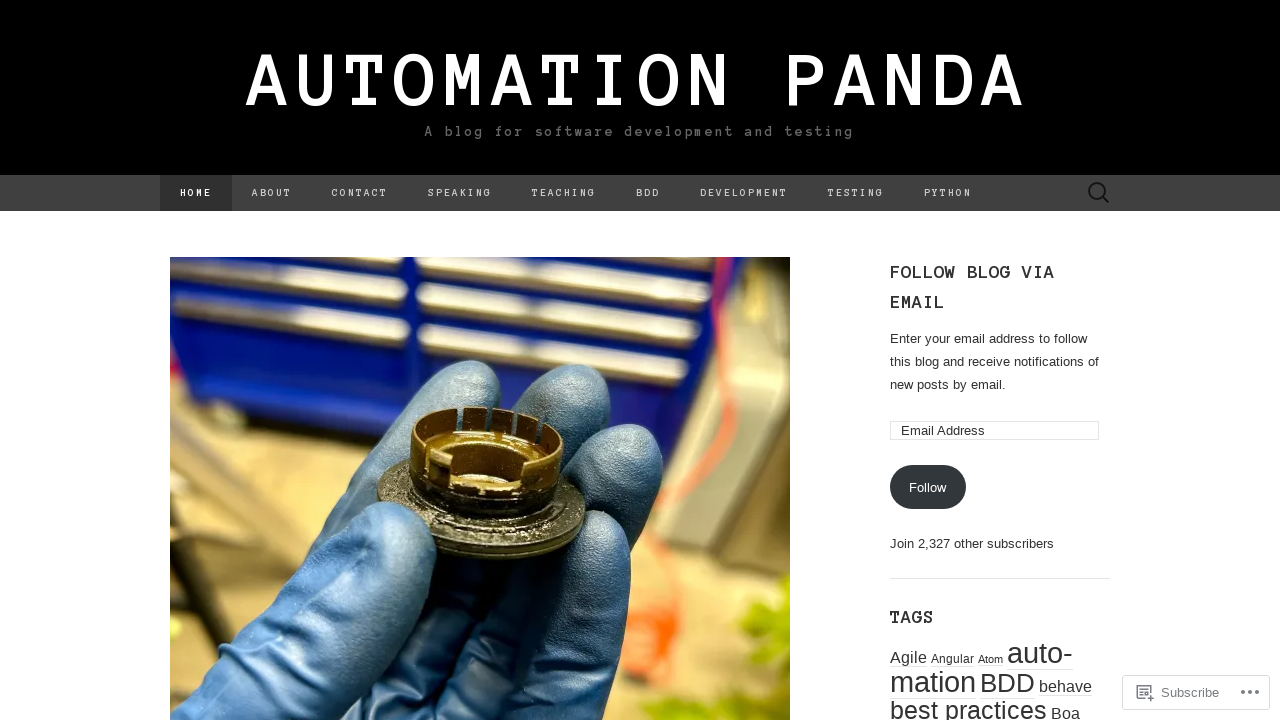

Navigated to Automation Panda blog homepage
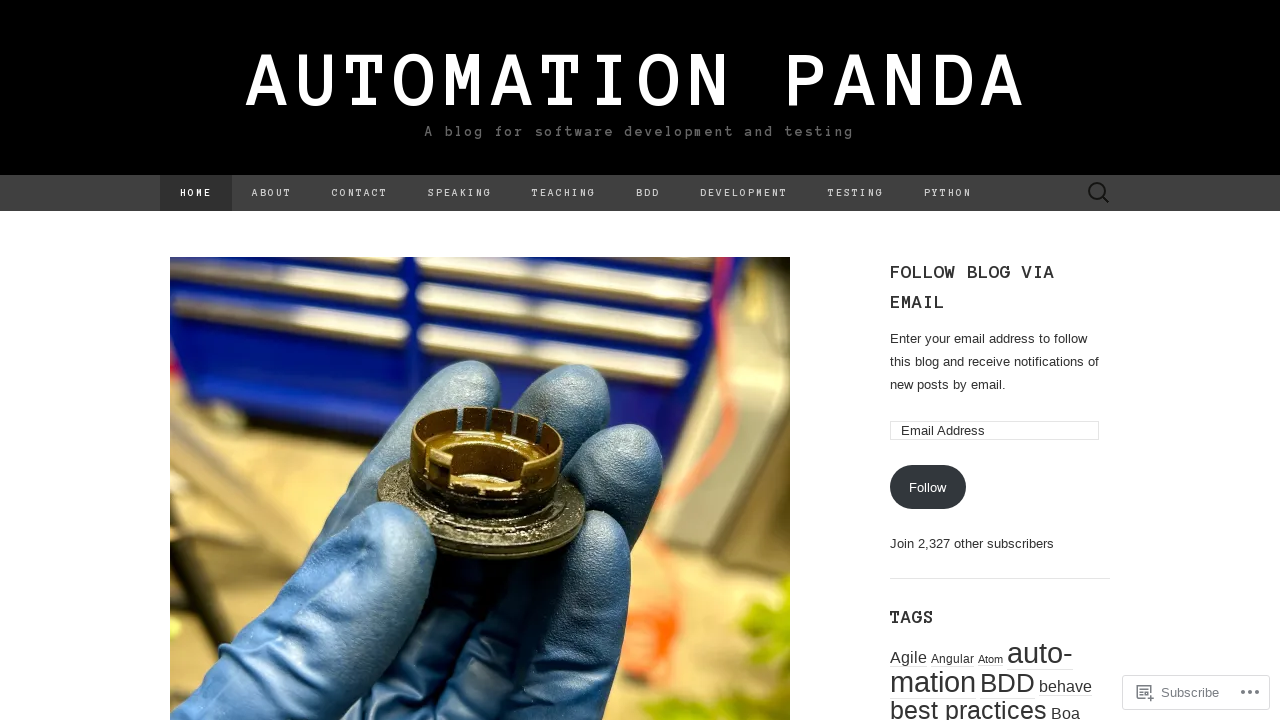

Clicked on menu item at (272, 193) on #menu-item-9
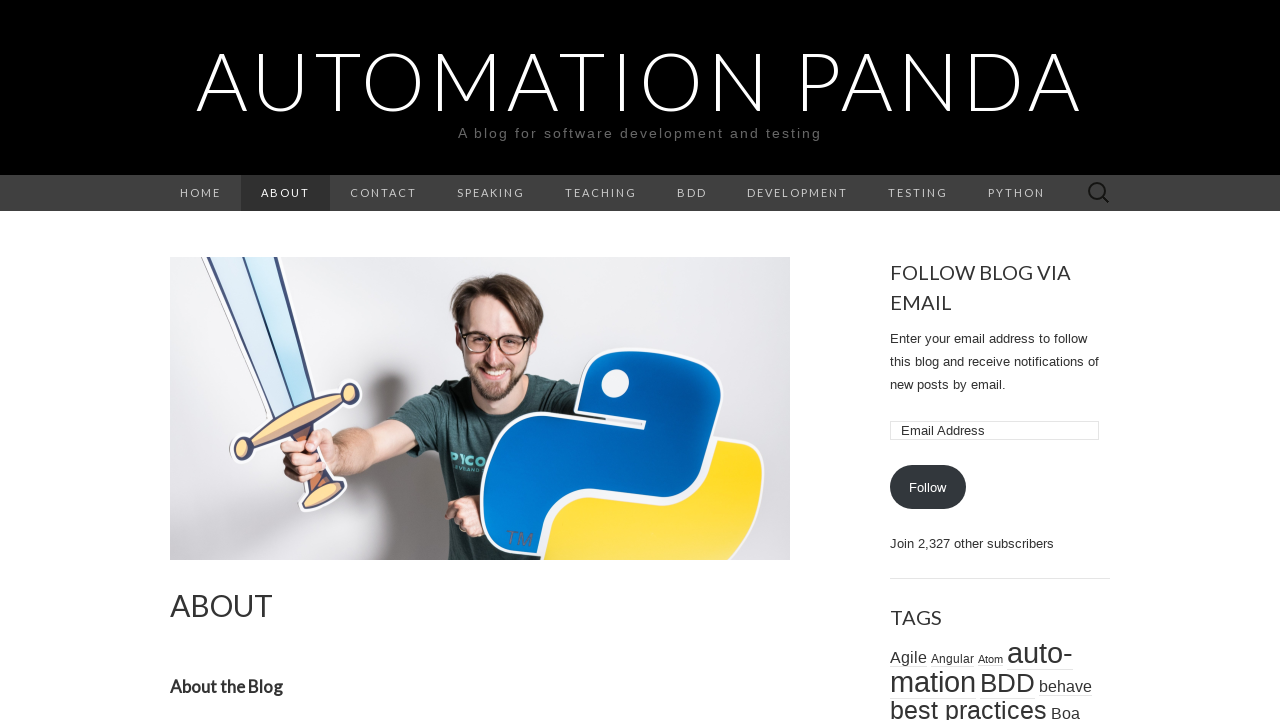

Page content loaded and target article element verified
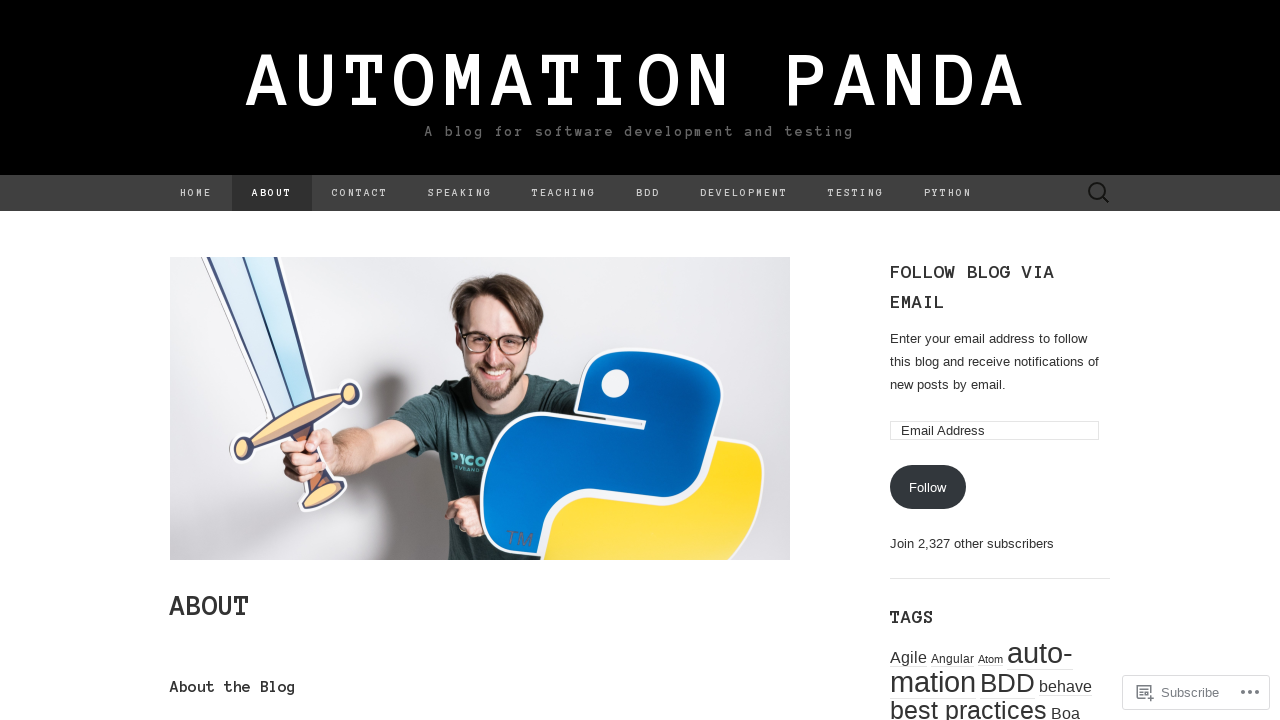

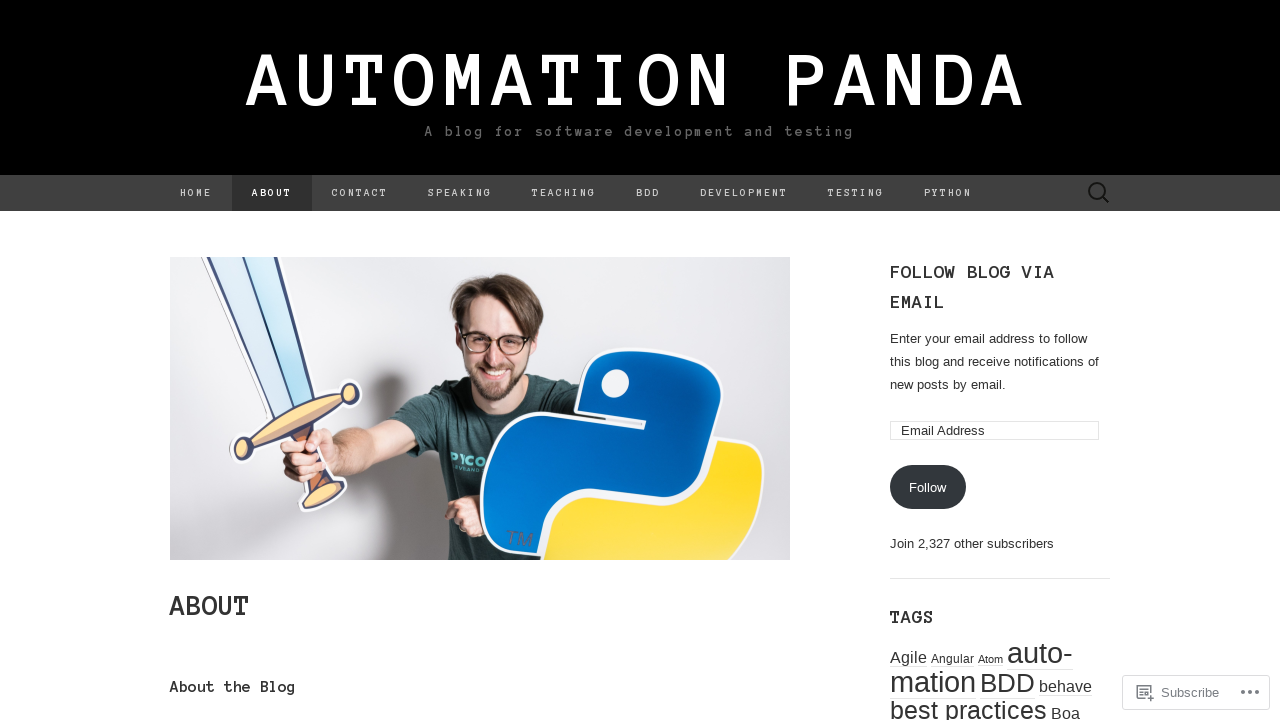